Tests various dropdown and select components on a form page by selecting different options including automation tool, country, city, course, and language

Starting URL: https://www.leafground.com/select.xhtml

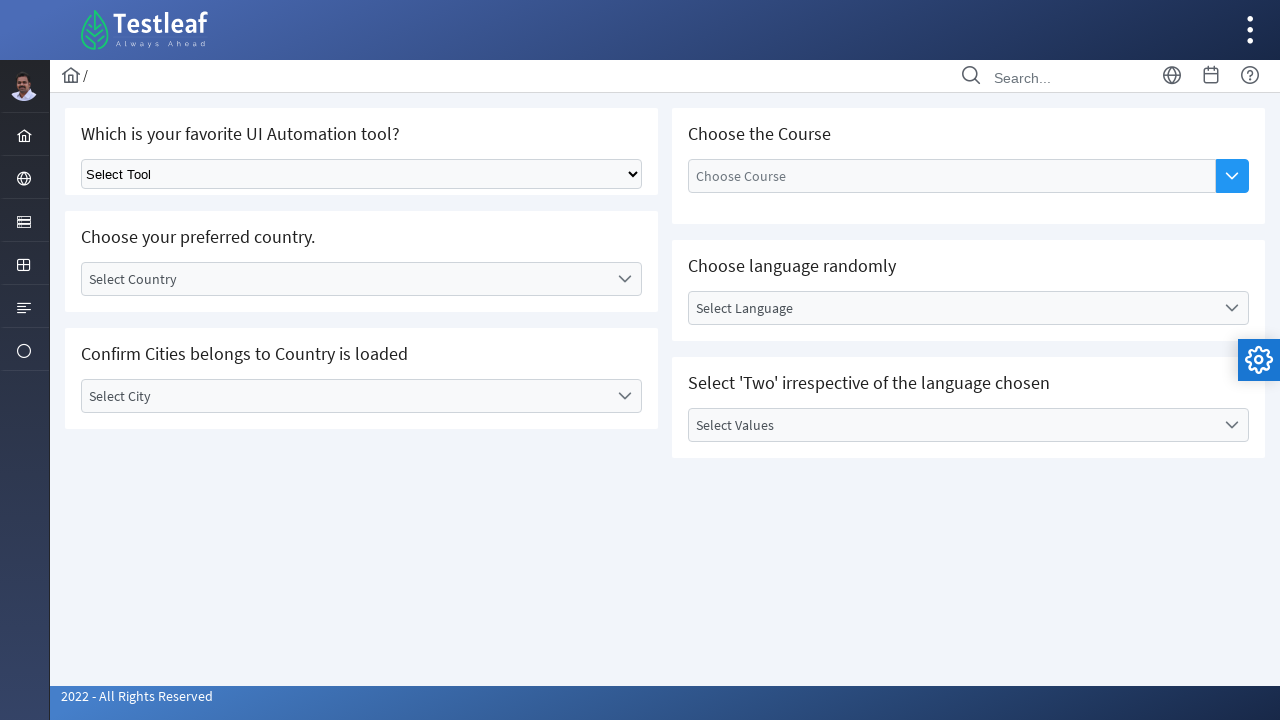

Selected 'Playwright' from automation tool dropdown on select[style*='overflow-wrap: break-word; height: 150%']
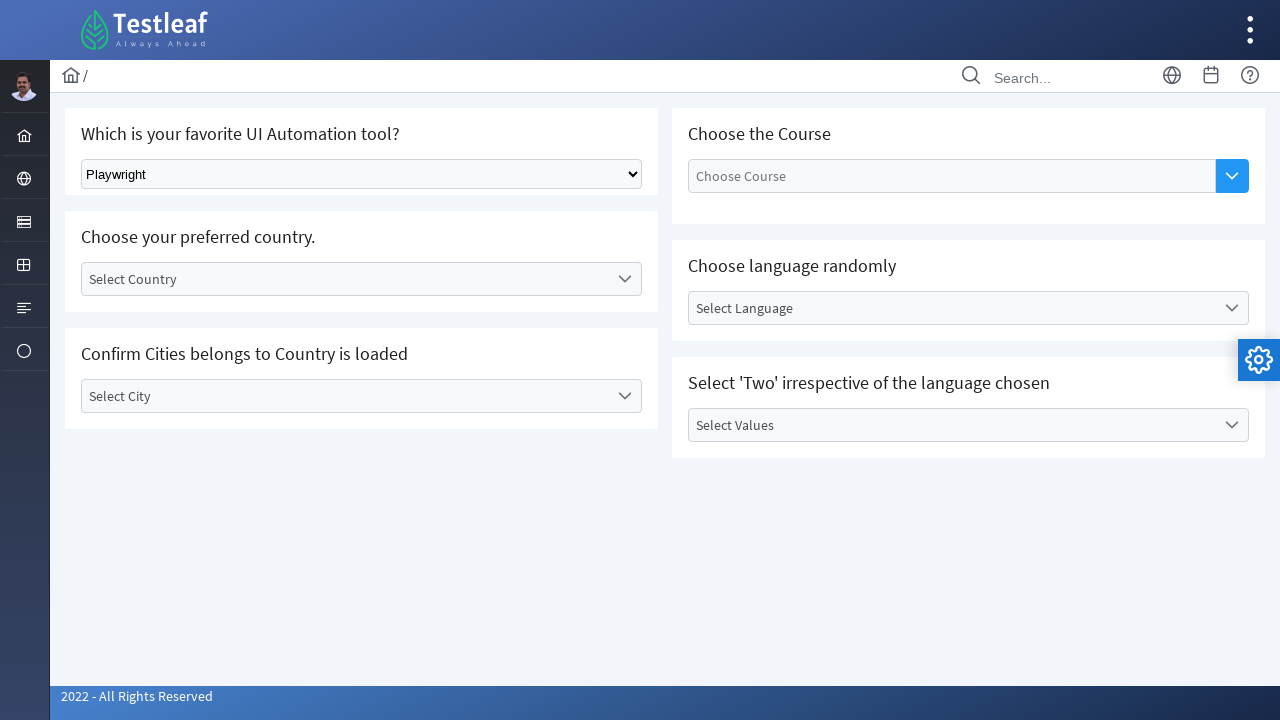

Clicked to open country dropdown at (345, 279) on #j_idt87\:country_label
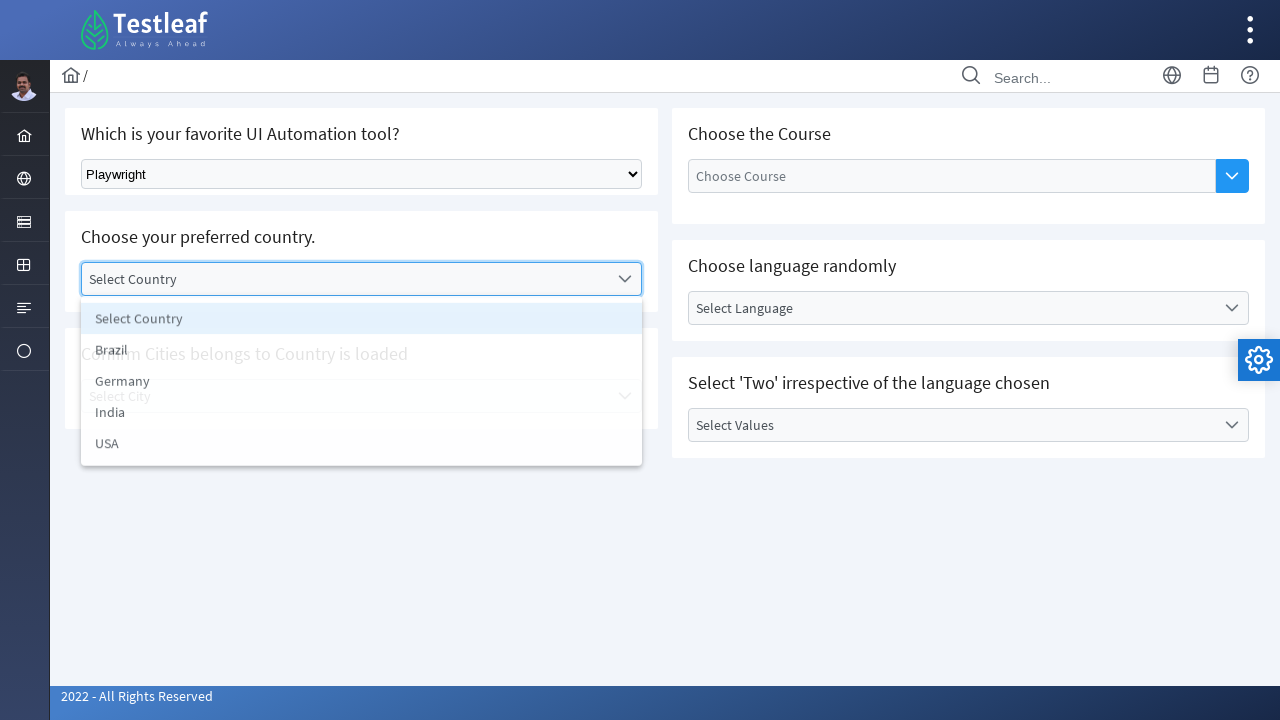

Selected 'India' from country dropdown at (362, 415) on li[data-label='India']
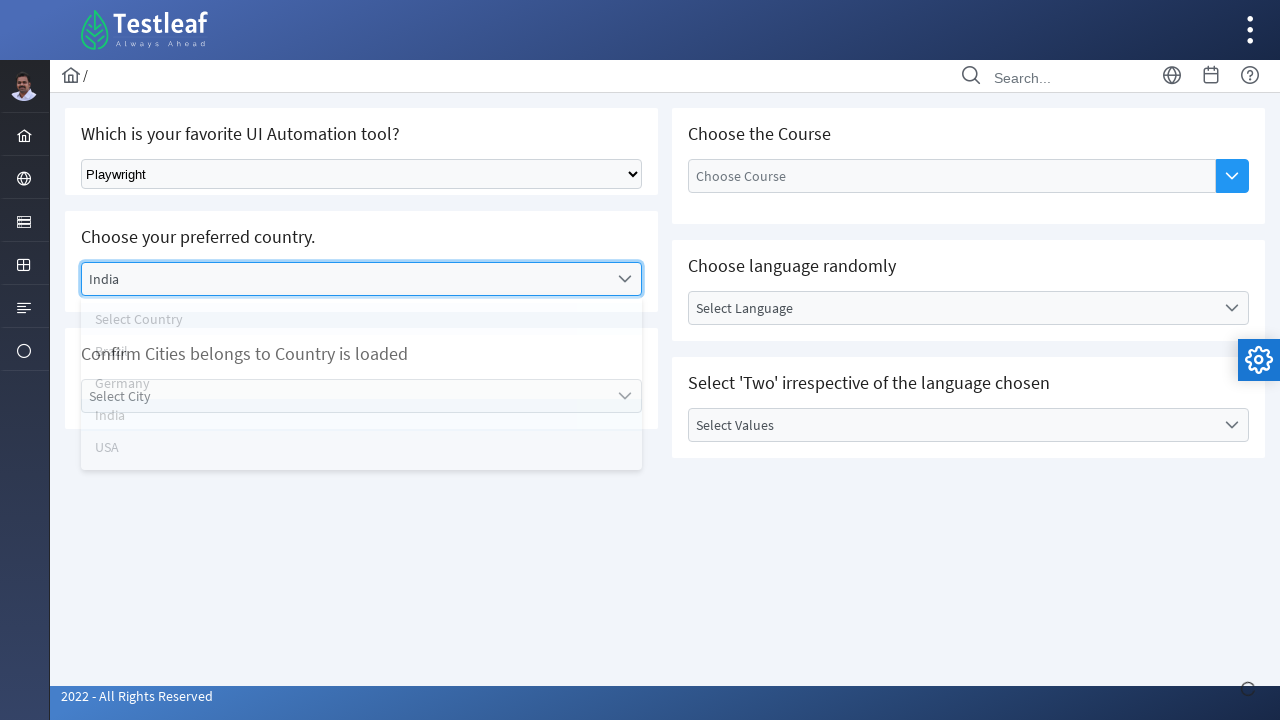

Clicked to open city dropdown at (345, 396) on label:text('Select City')
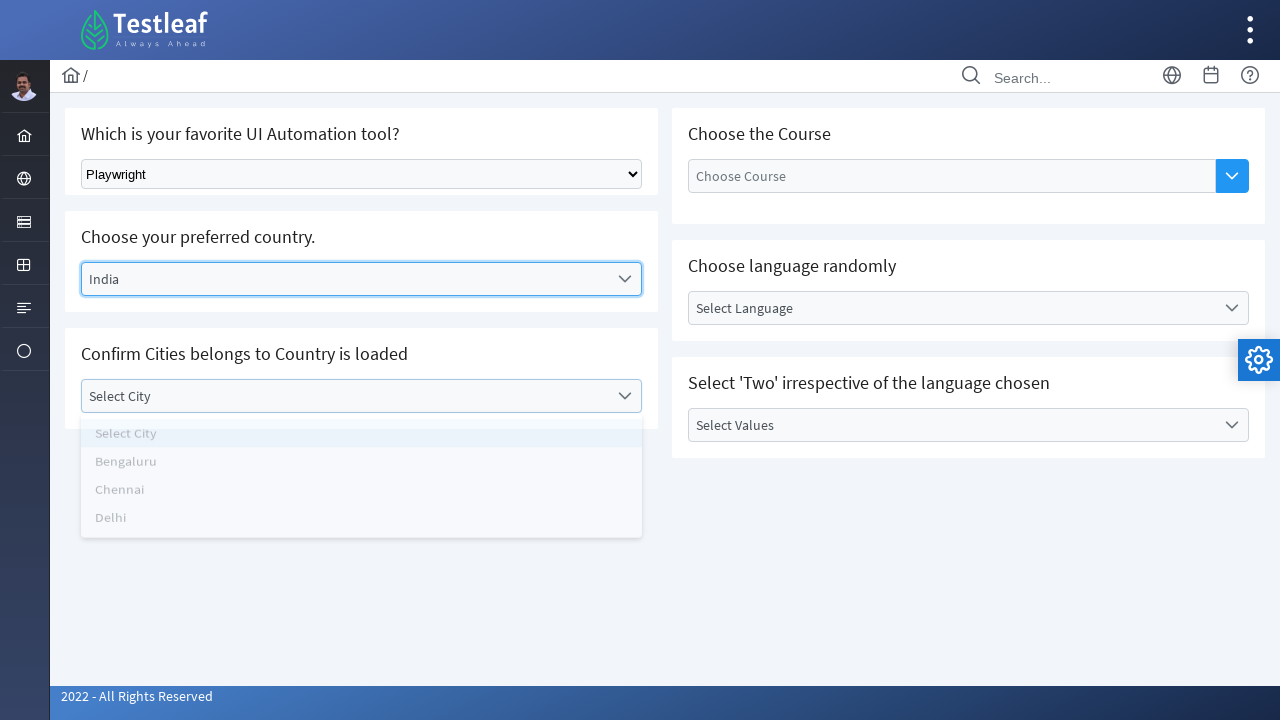

Waited for city dropdown options to become visible
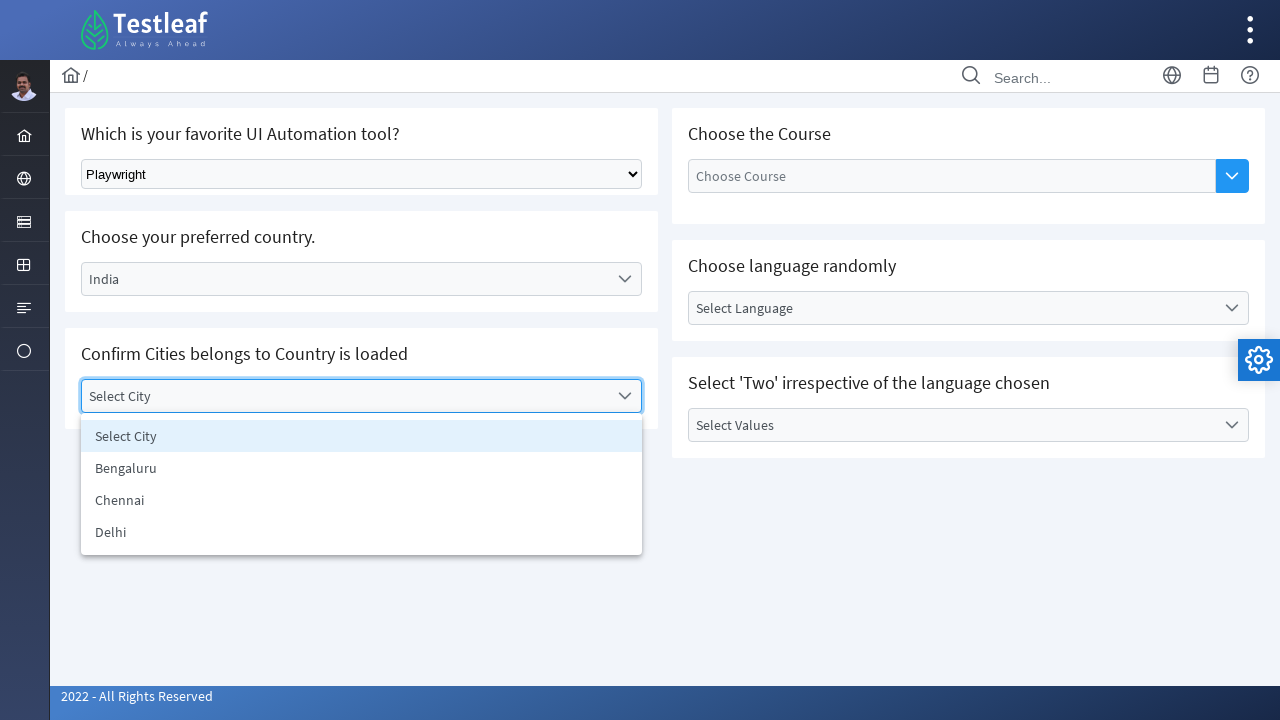

Selected 'Chennai' from city dropdown at (362, 500) on li[data-label='Chennai']
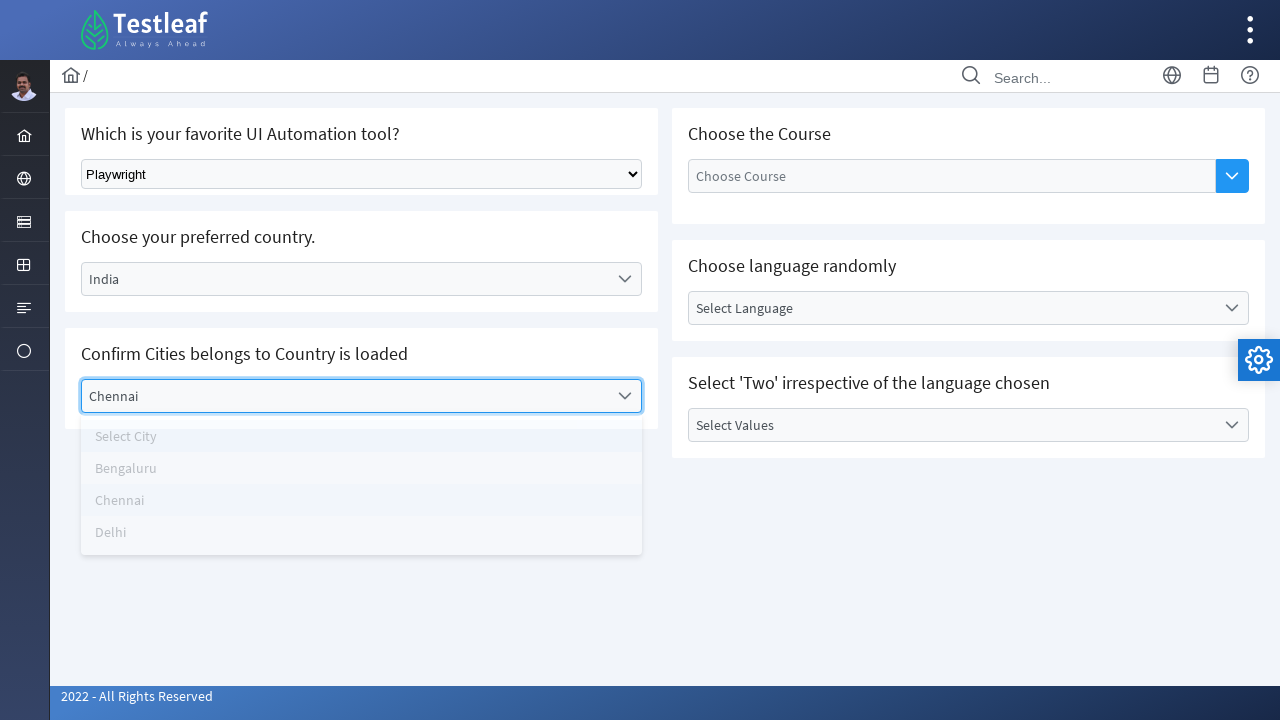

Clicked to open course dropdown at (1232, 176) on .ui-button-text
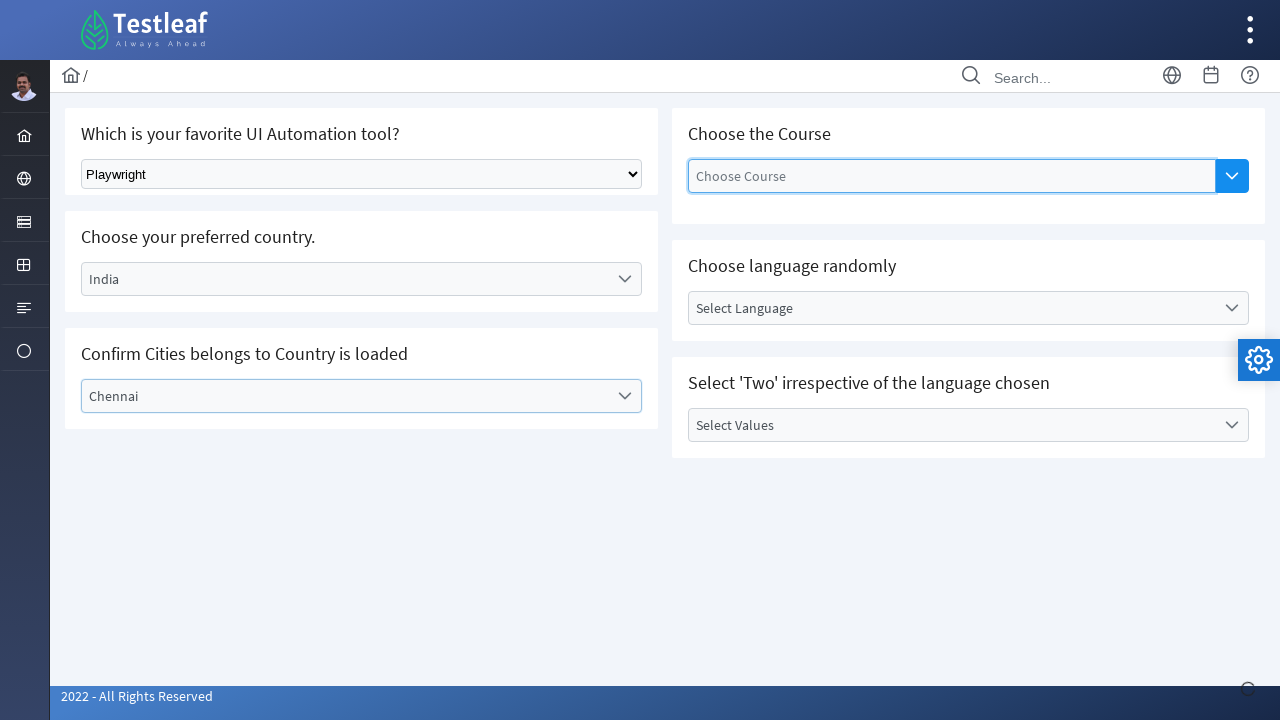

Selected 'Selenium WebDriver' from course dropdown at (952, 278) on li[data-item-label='Selenium WebDriver']
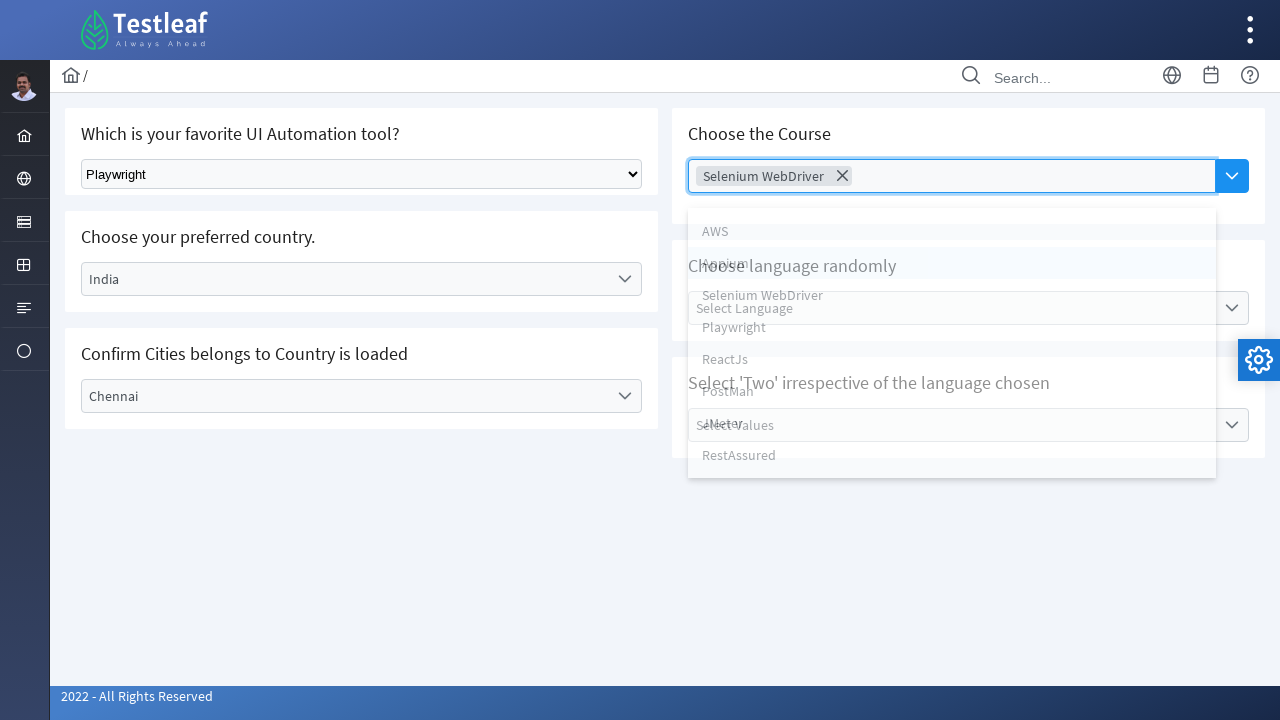

Located language dropdown element
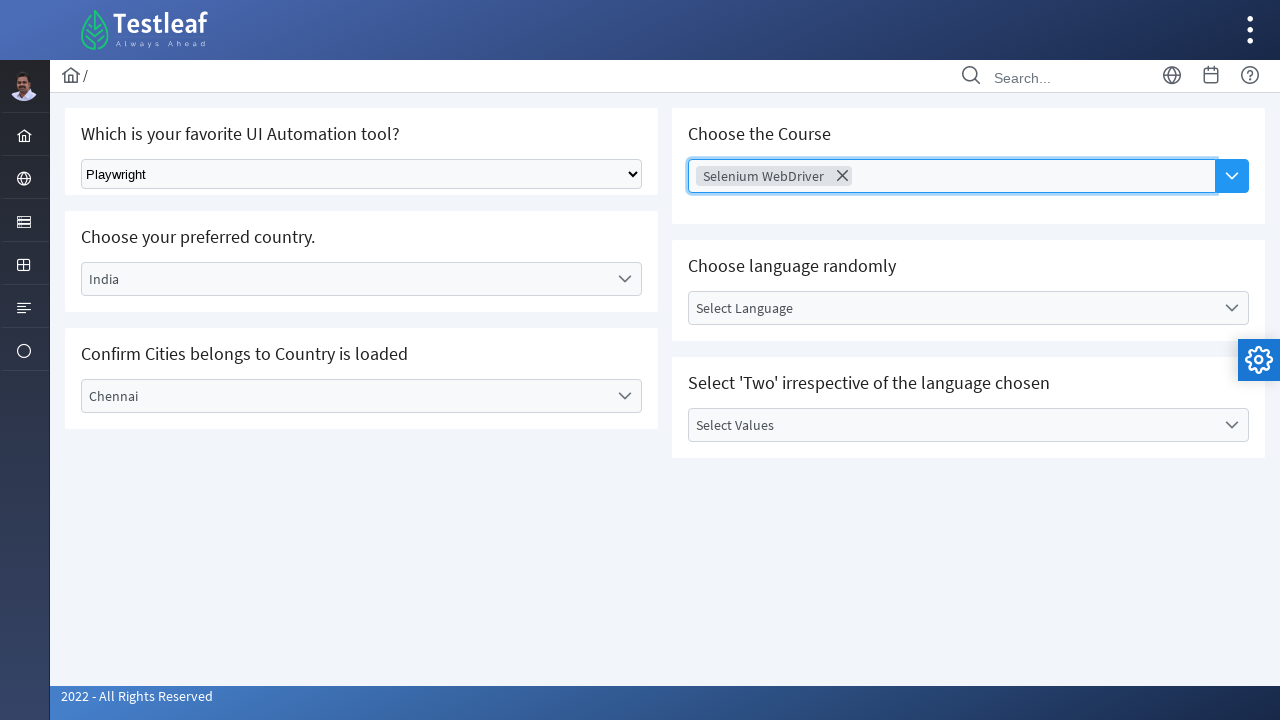

Clicked to open language dropdown at (952, 308) on #j_idt87\:lang_label
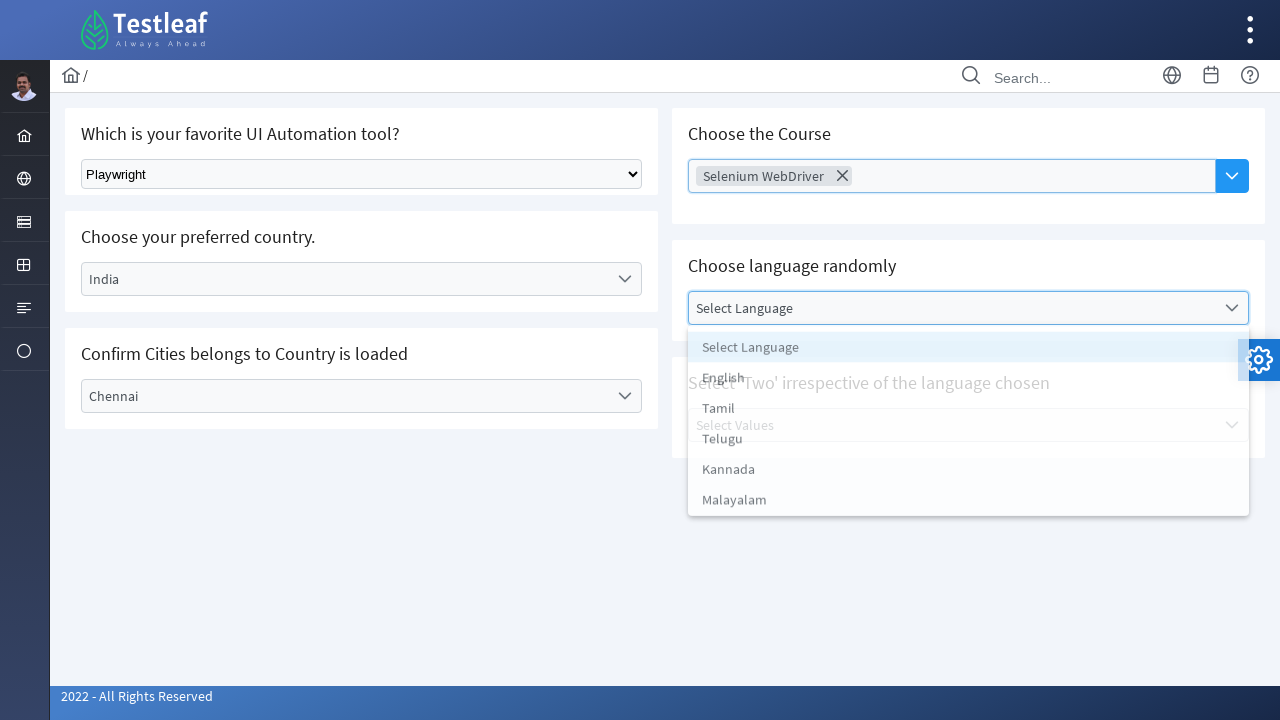

Selected 'Tamil' from language dropdown at (968, 412) on li[data-label='Tamil']
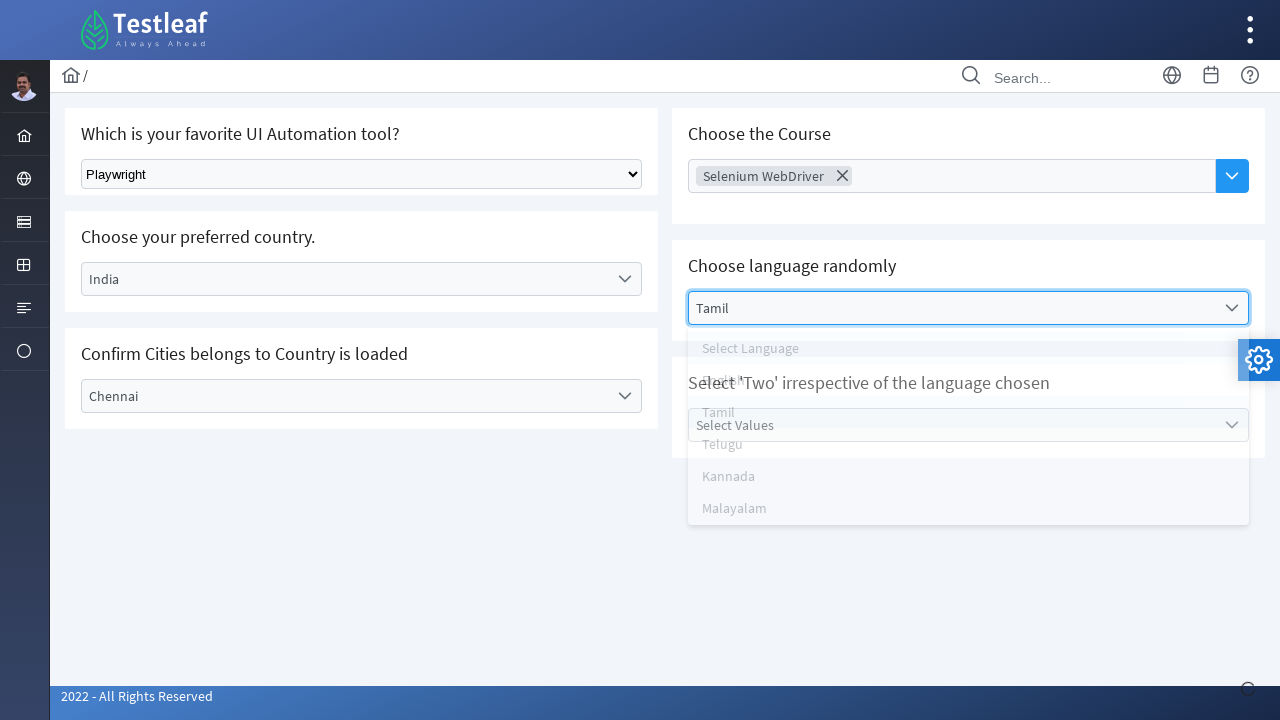

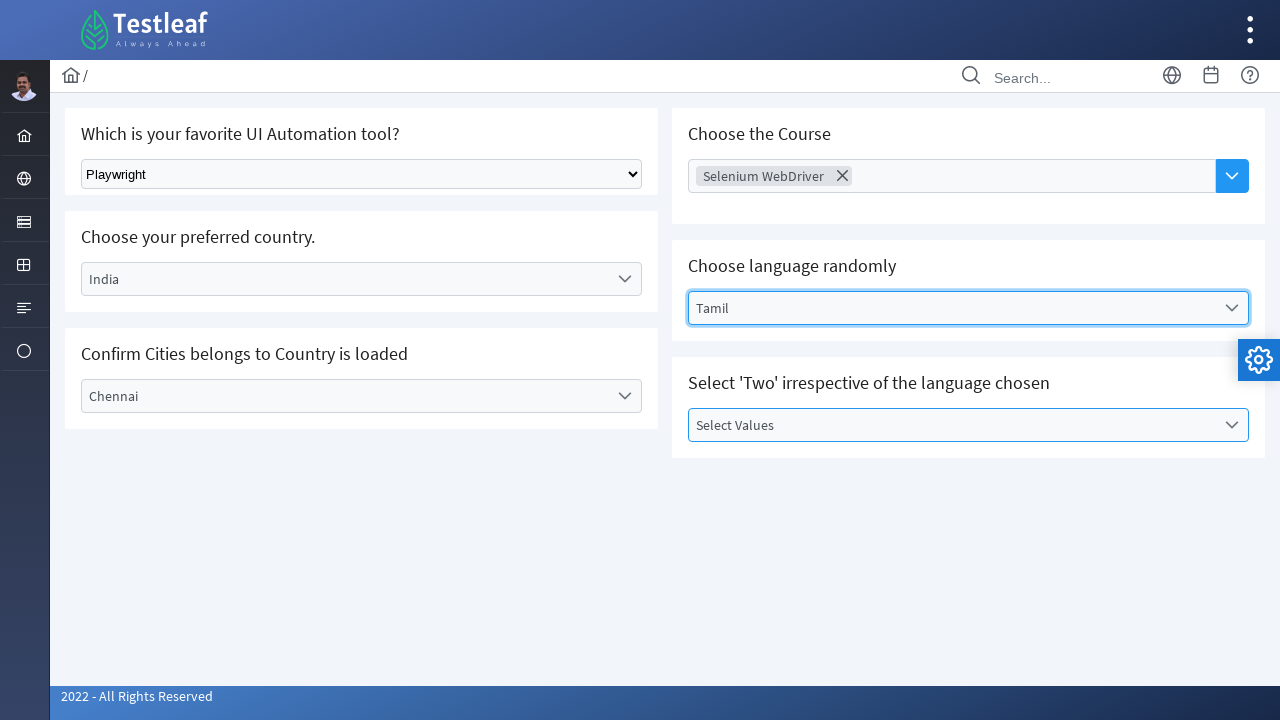